Tests drag and drop functionality by dragging an element onto a drop target within an iframe and verifying the drop was successful

Starting URL: https://jqueryui.com/droppable/

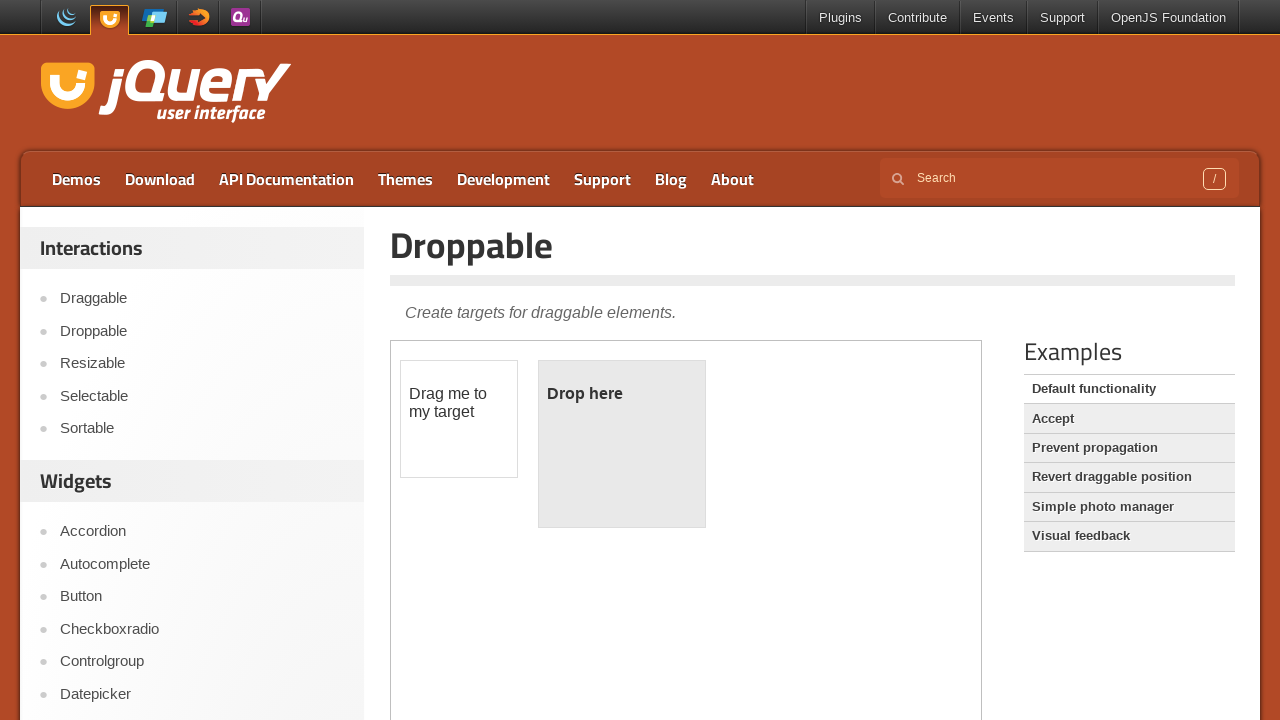

Located the iframe containing drag/drop elements
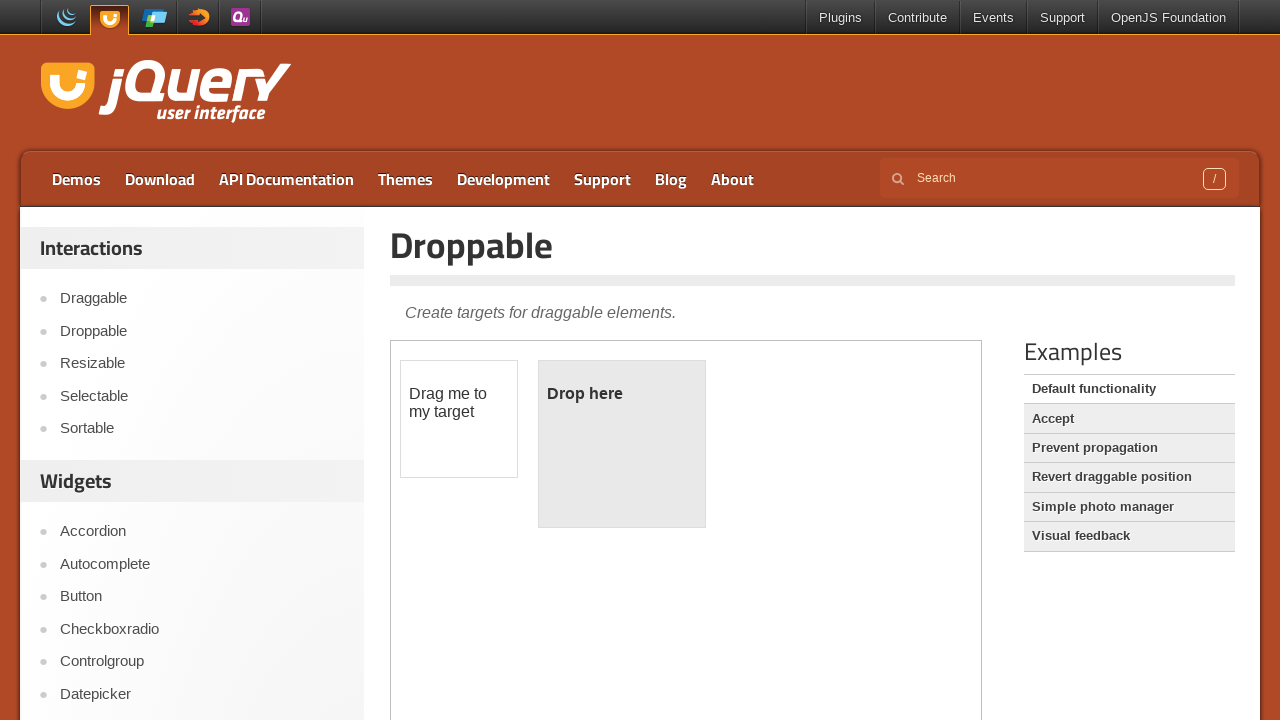

Located the draggable source element
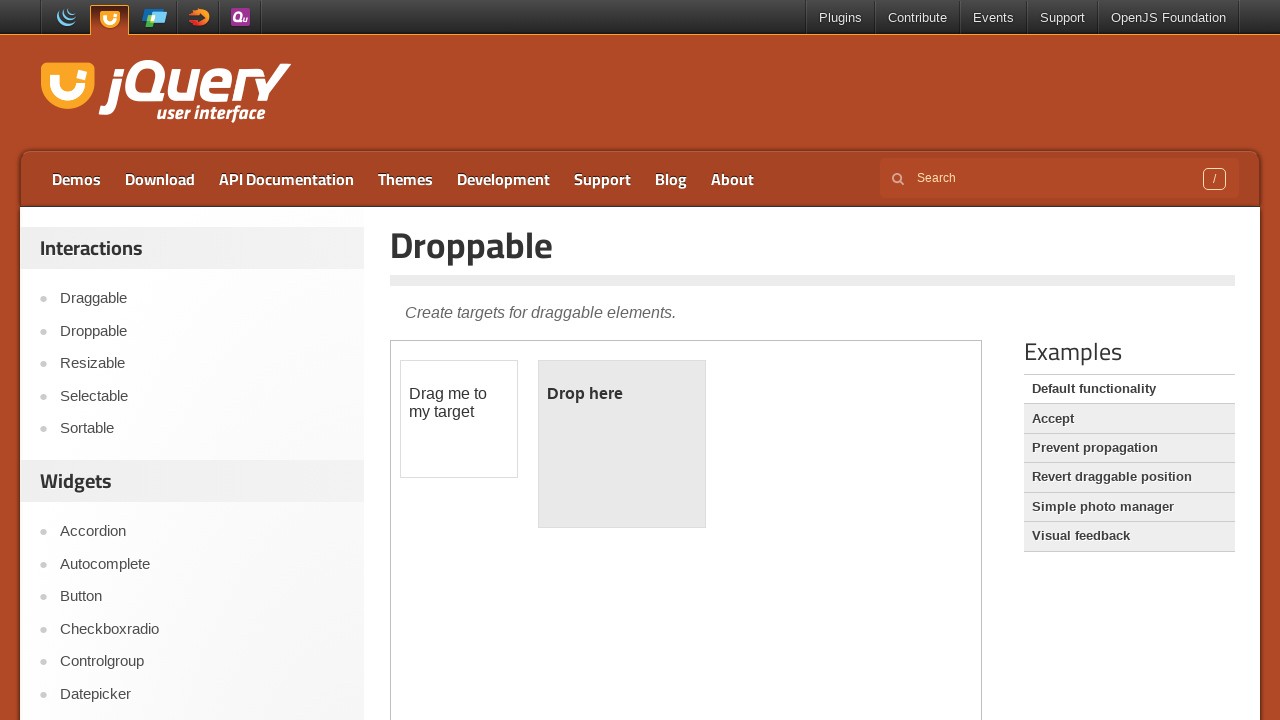

Located the droppable target element
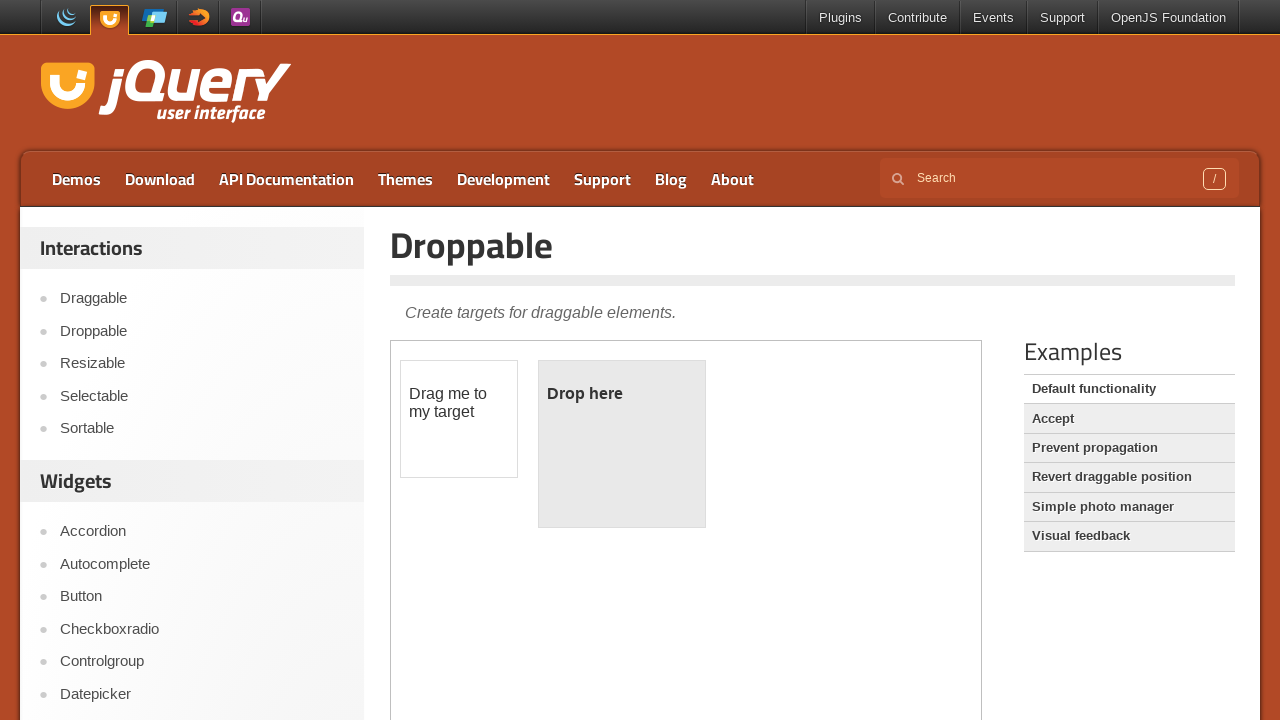

Source element is now visible and ready
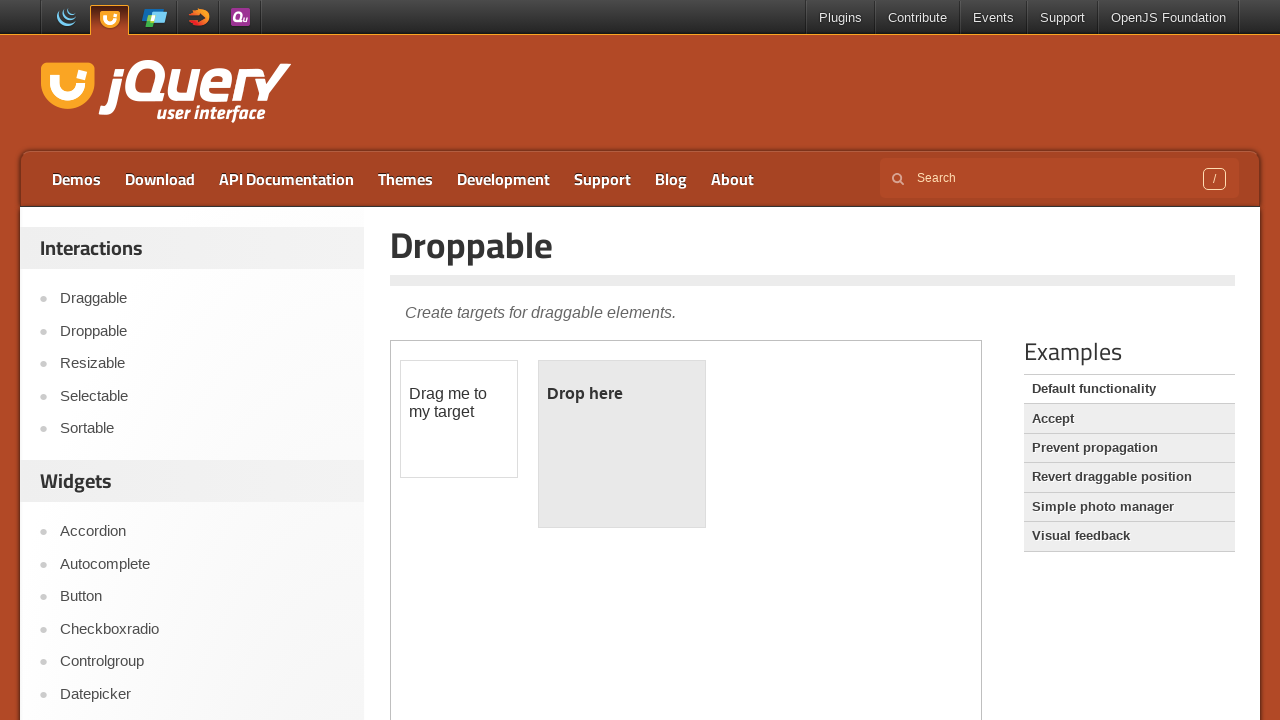

Target element is now visible and ready
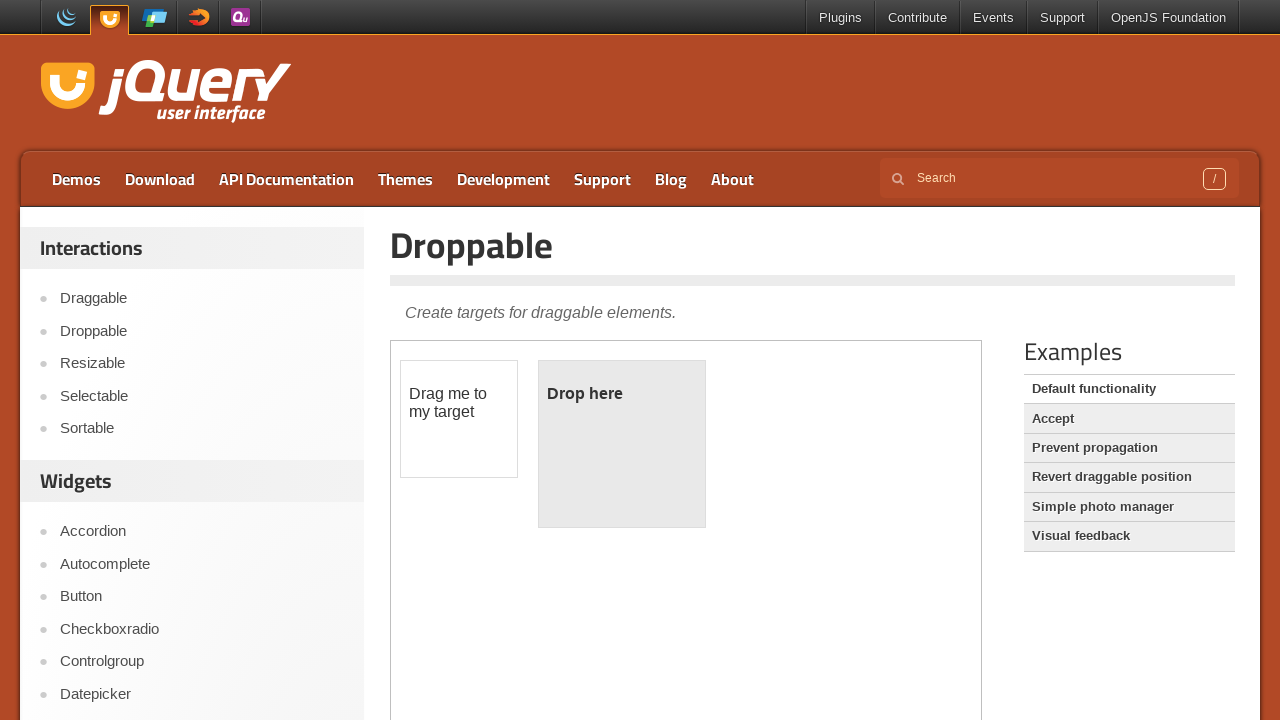

Dragged source element onto target element at (622, 444)
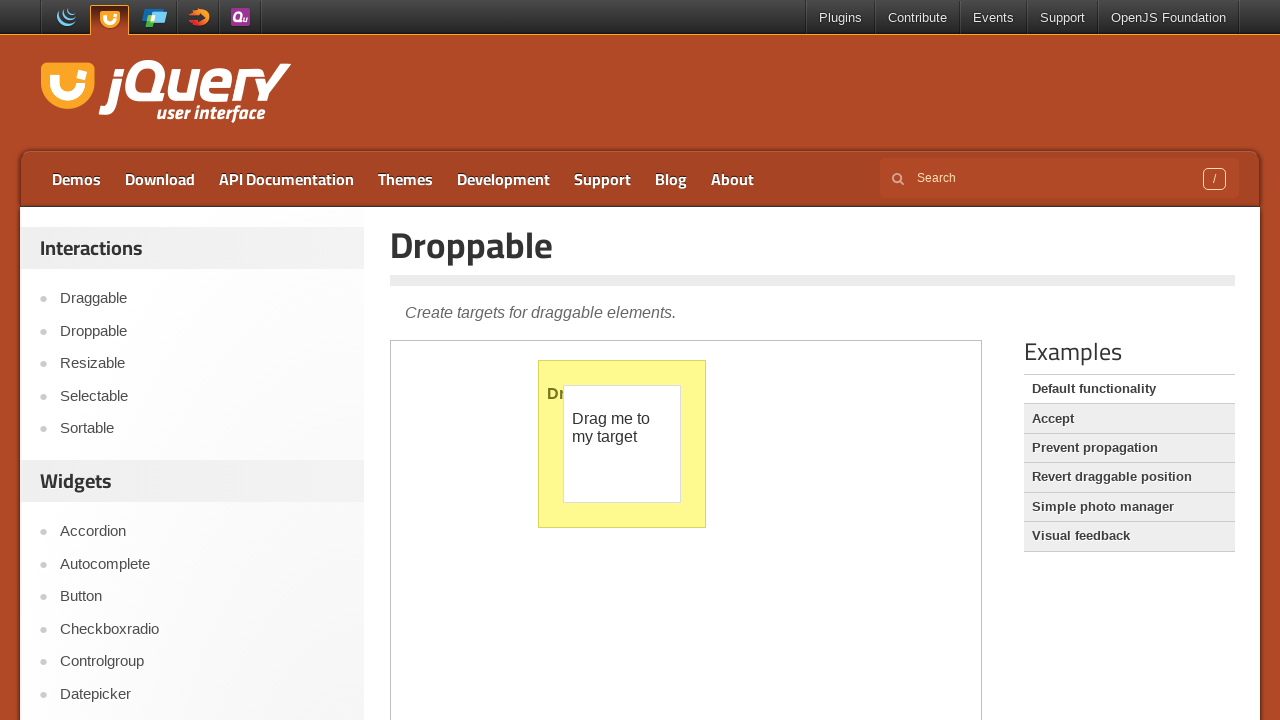

Retrieved target element text content
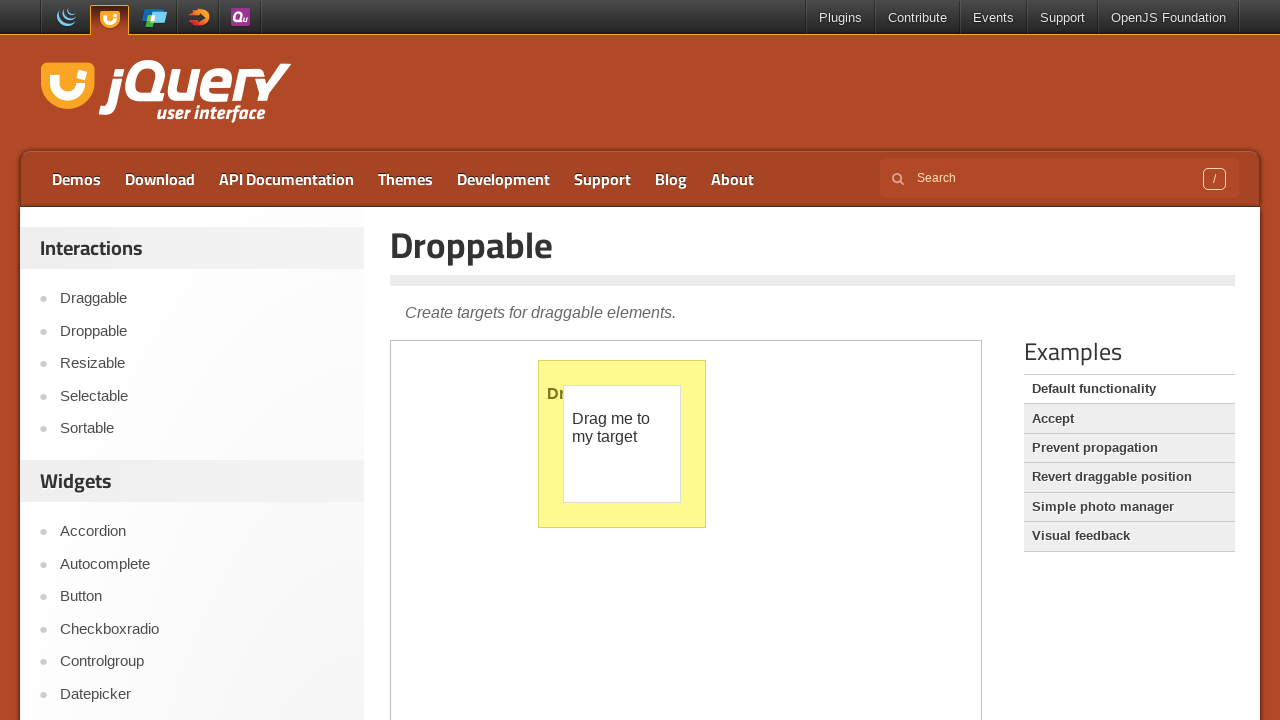

Verified that 'Dropped!' text is present in target element - drag and drop successful
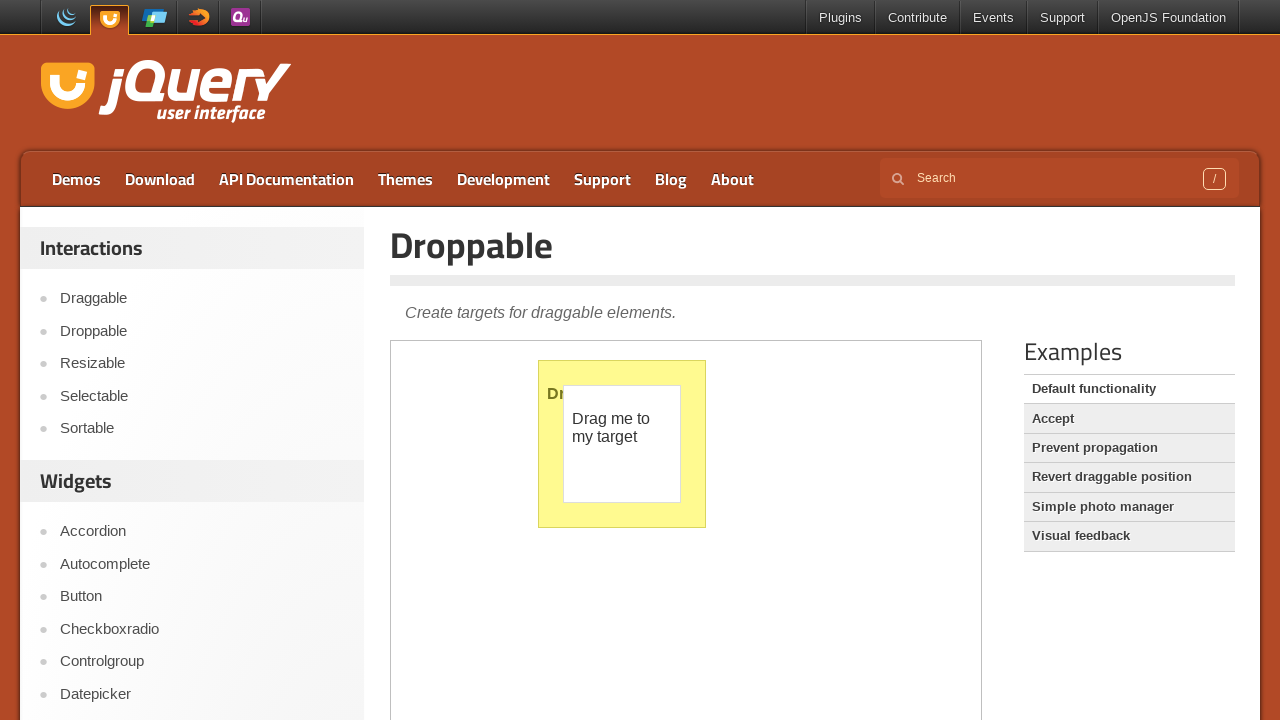

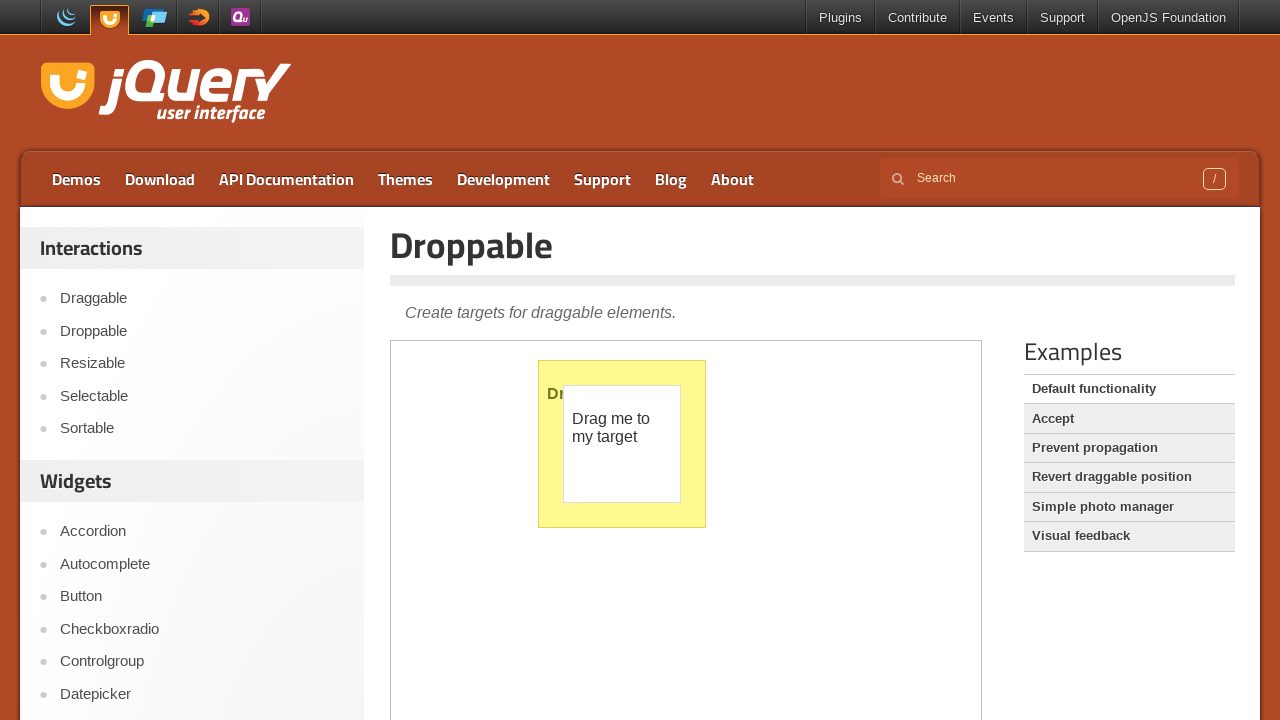